Tests iframe interaction by loading a page with an embedded iframe, clicking a mentorship link inside the iframe, and verifying that pricing title elements are displayed.

Starting URL: https://www.rahulshettyacademy.com/AutomationPractice/

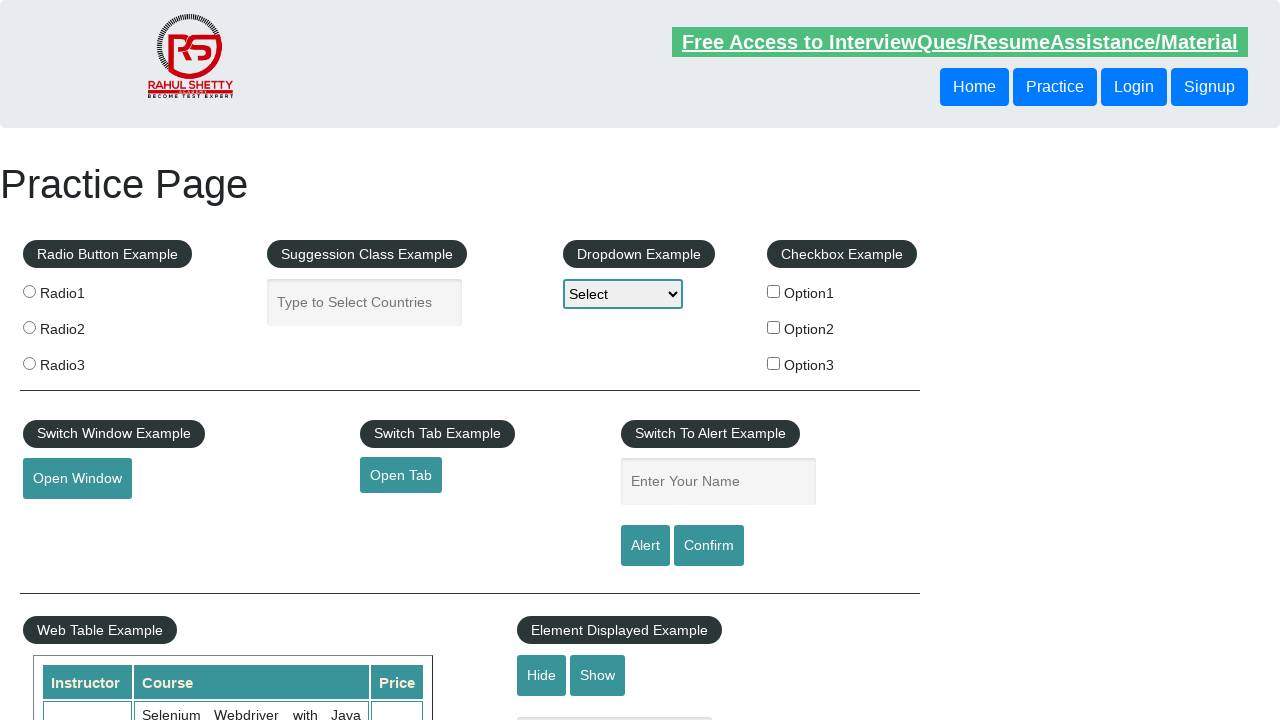

Located iframe with name 'iframe-name'
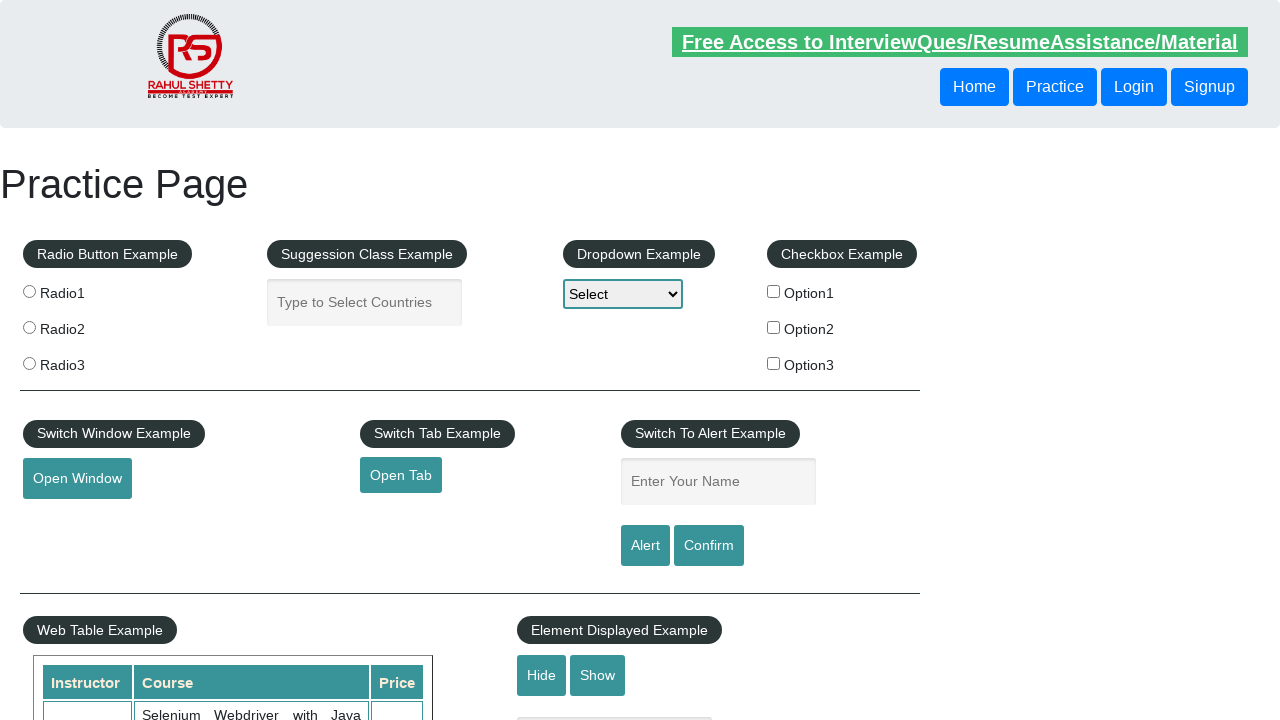

Clicked mentorship link inside iframe at (618, 360) on [name='iframe-name'] >> internal:control=enter-frame >> a[href*='mentorship'] >>
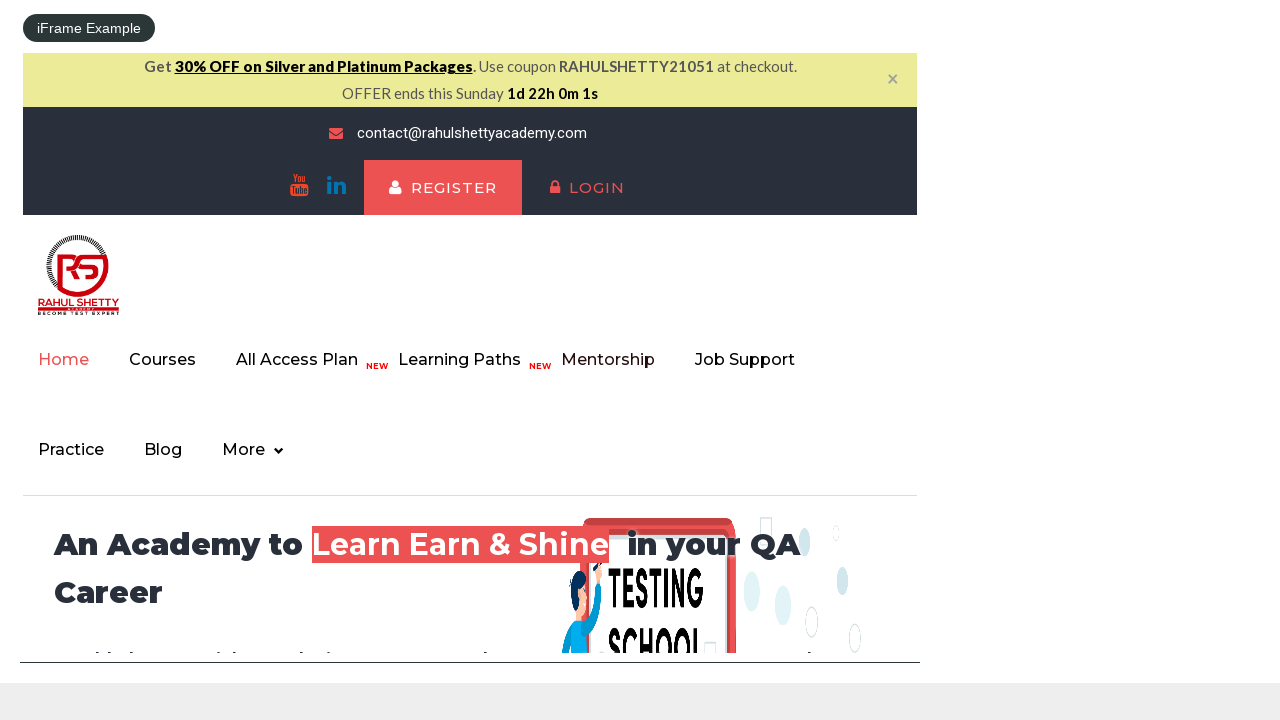

First pricing title element loaded
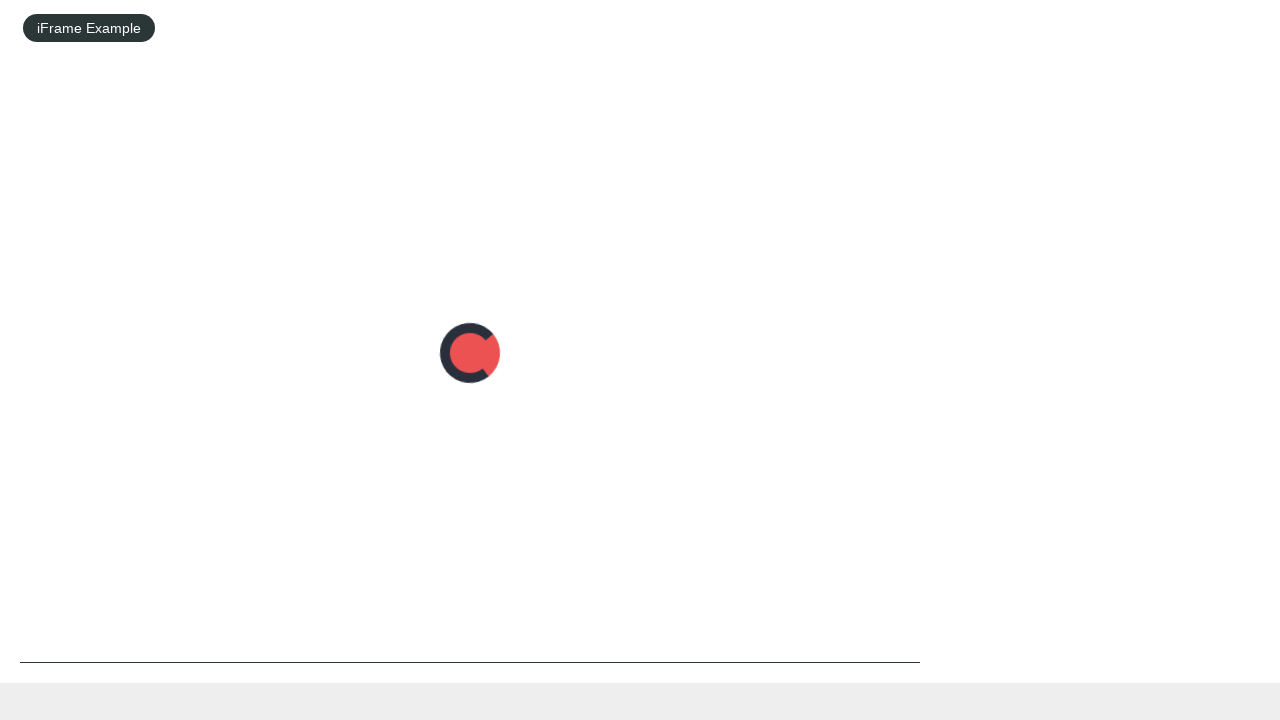

Located all pricing title elements
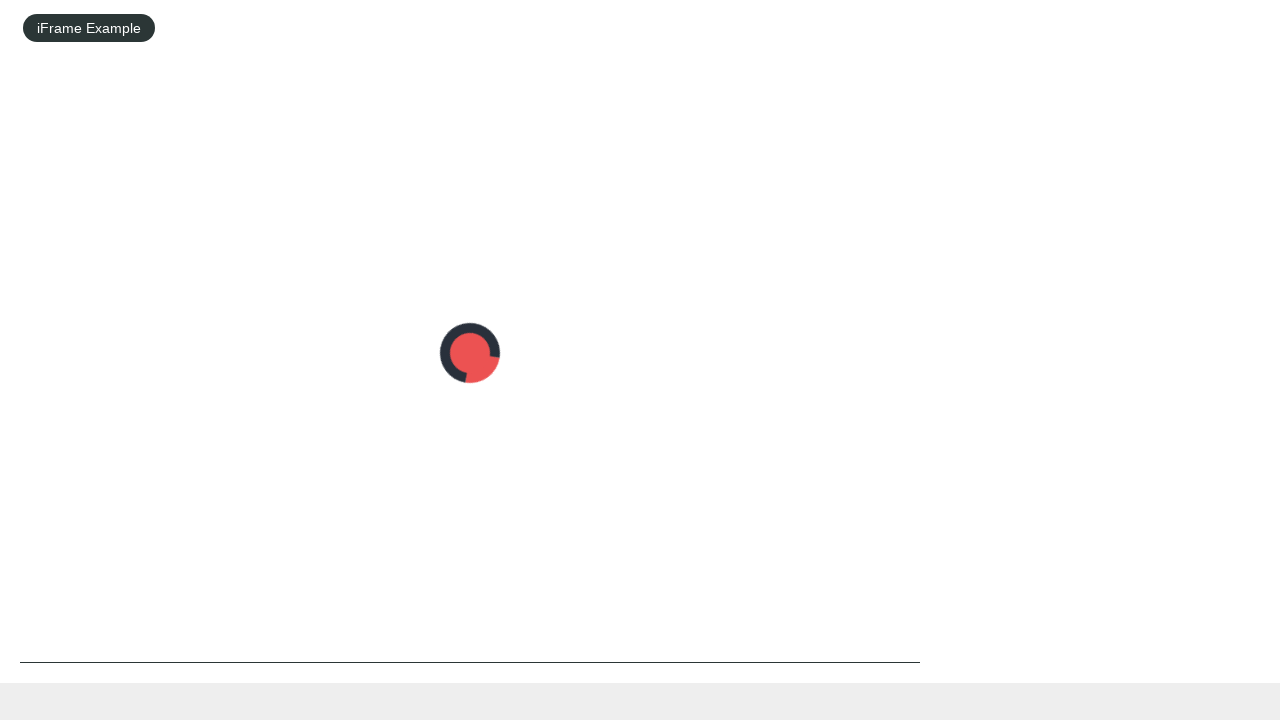

Verified that exactly 2 pricing title elements are present
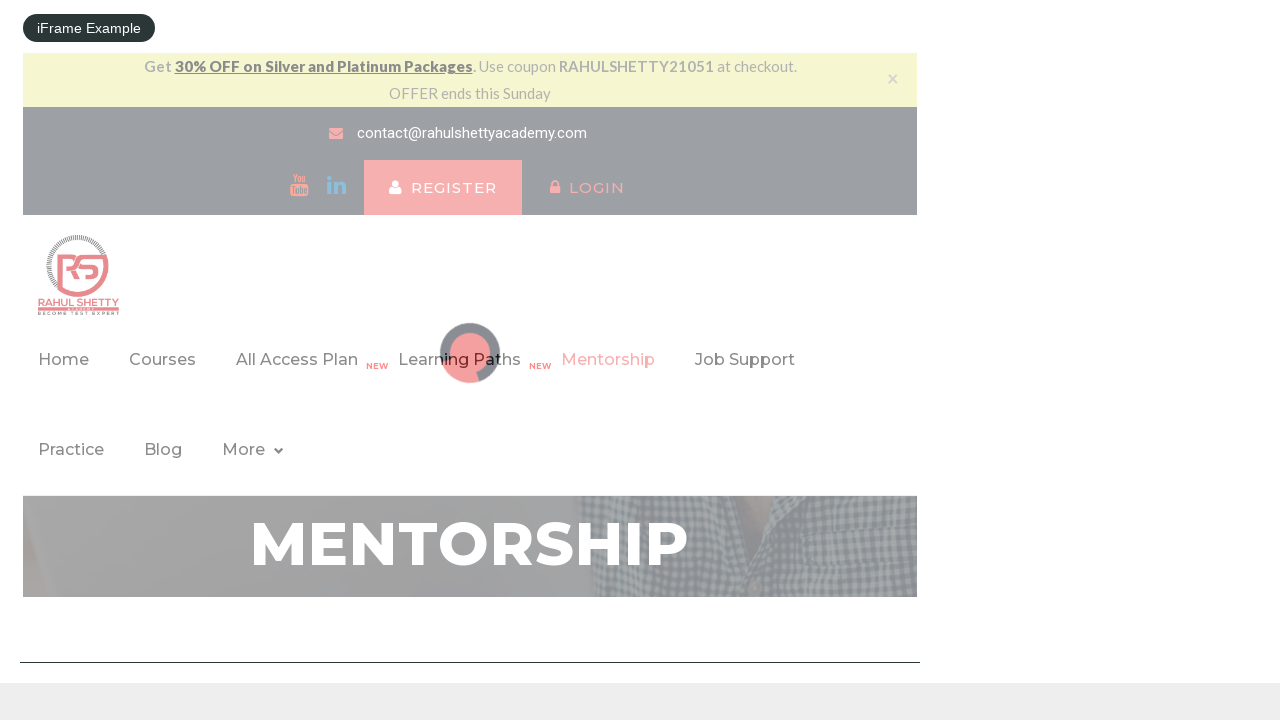

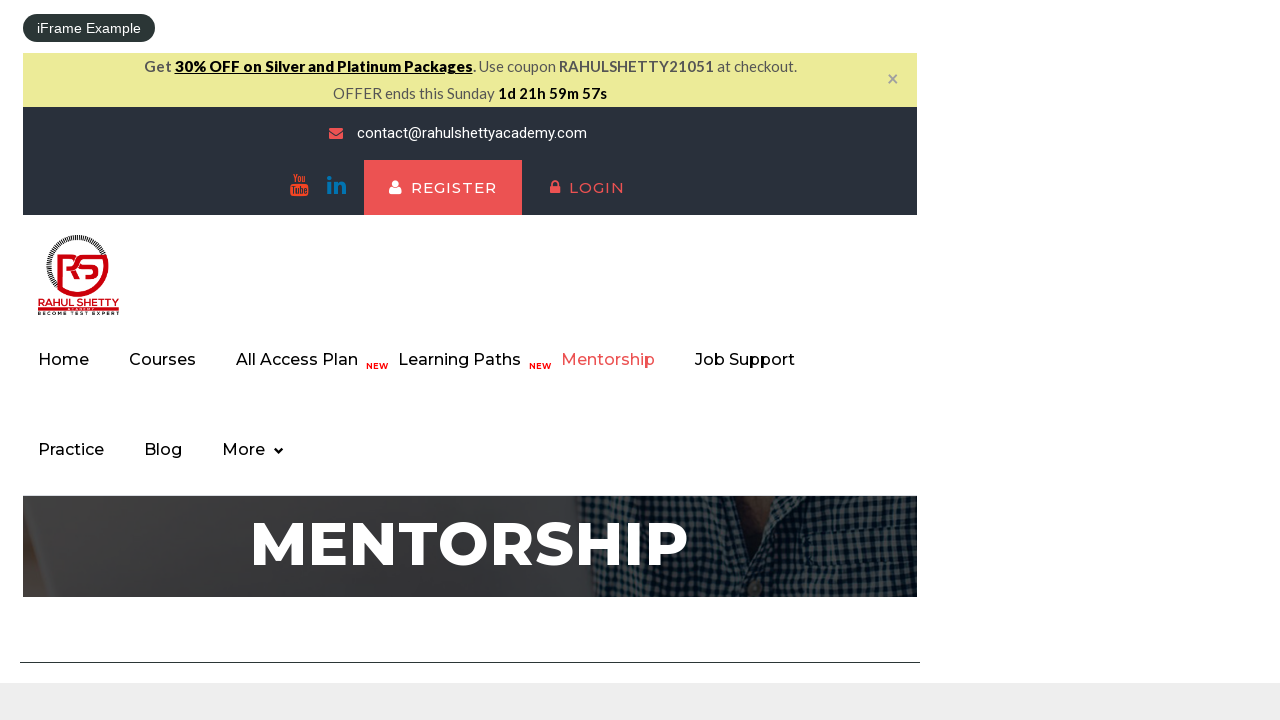